Fills out a practice form with various input types including text fields, checkboxes, dropdowns, radio buttons, and date fields, then submits the form and verifies the success message

Starting URL: https://rahulshettyacademy.com/angularpractice/

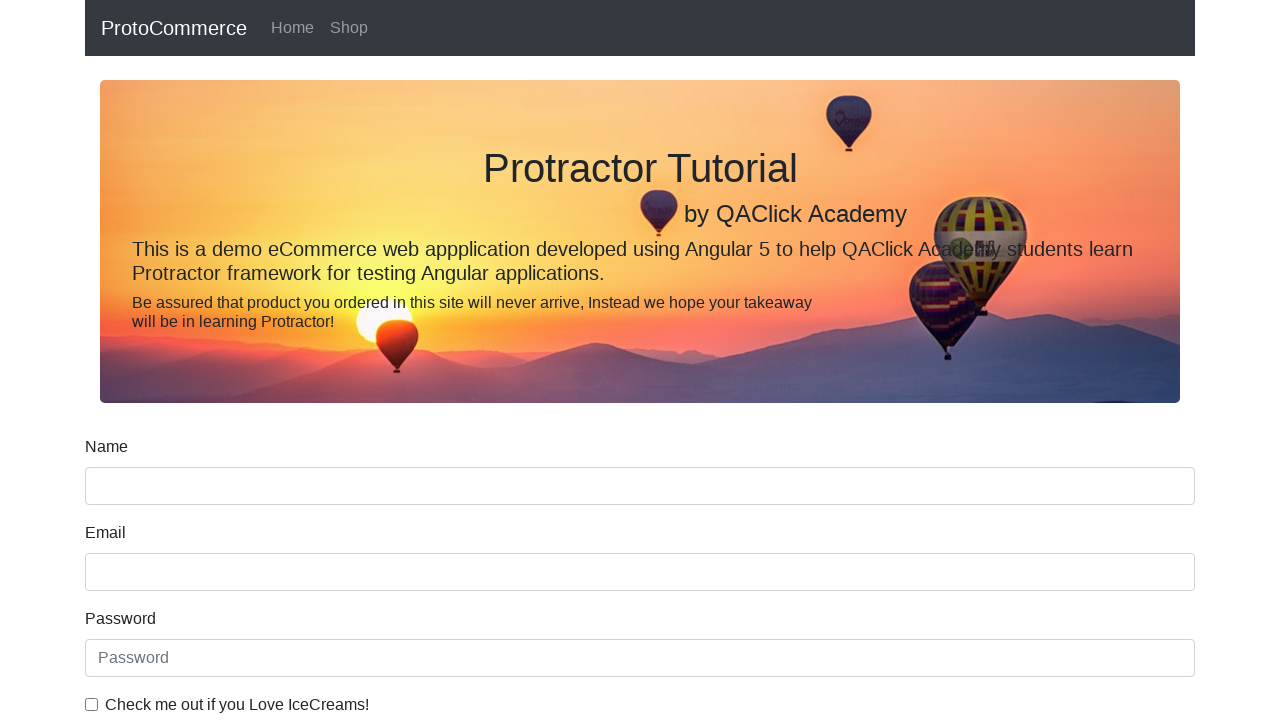

Filled name field with 'Ajay Gupta' on input[name='name']
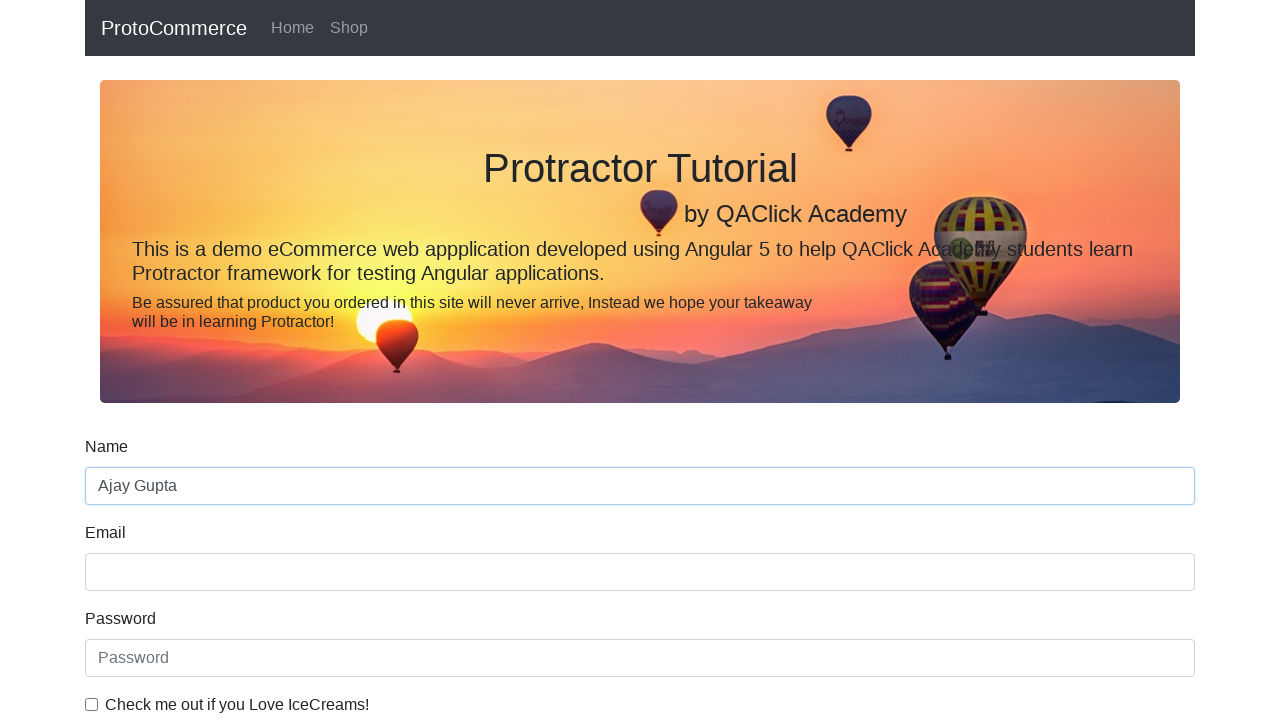

Filled email field with 'ajay.gupta@gmail.com' on input[name='email']
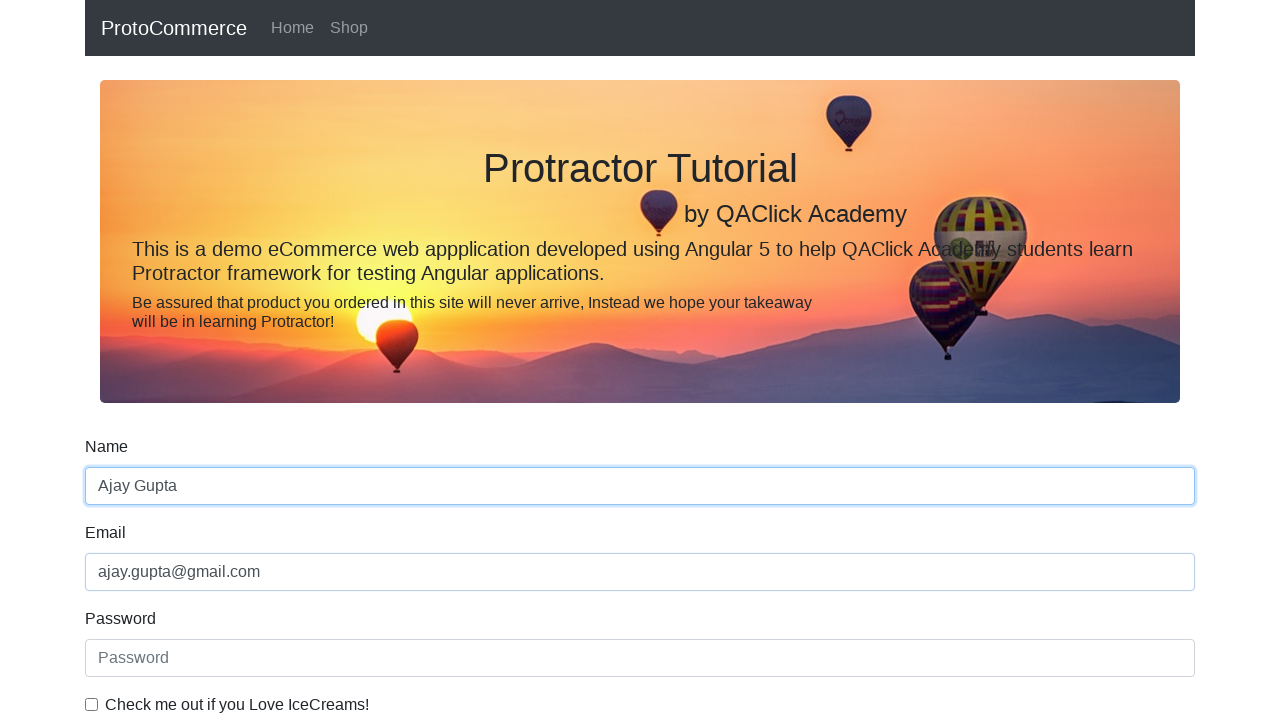

Filled password field with 'ajay@123' on input[placeholder='Password']
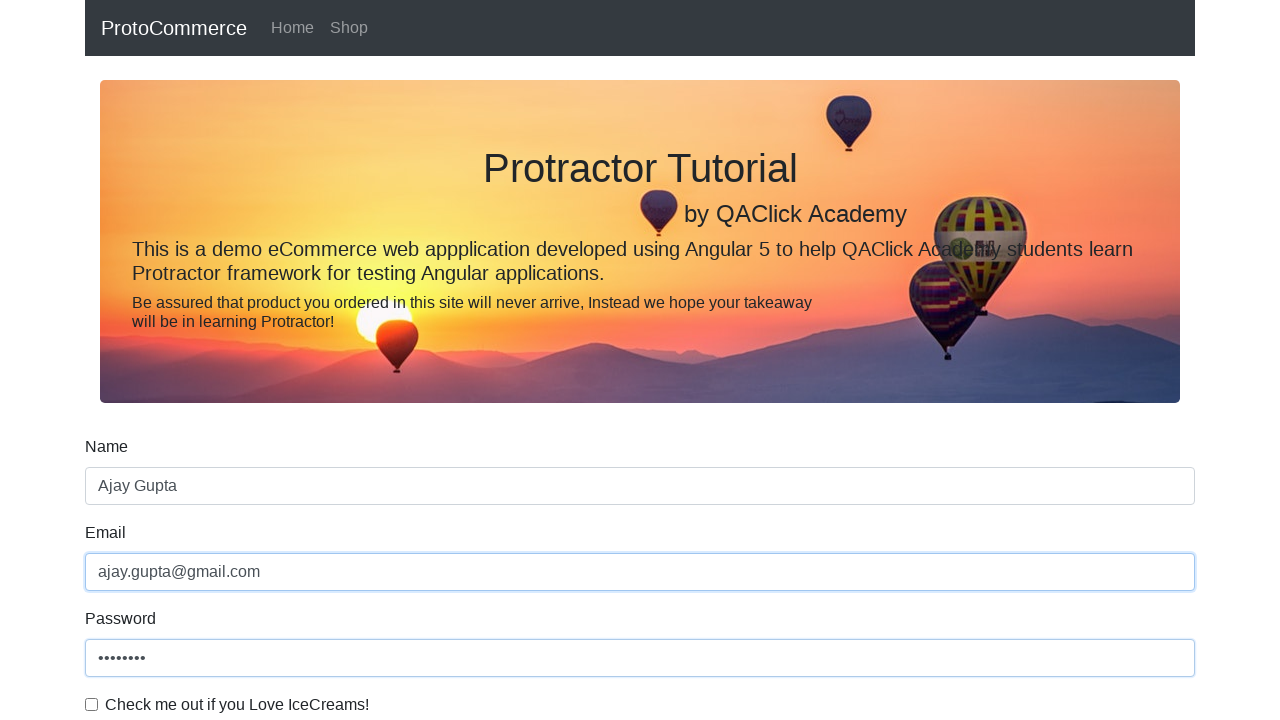

Checked the checkbox for agreement/confirmation at (92, 704) on #exampleCheck1
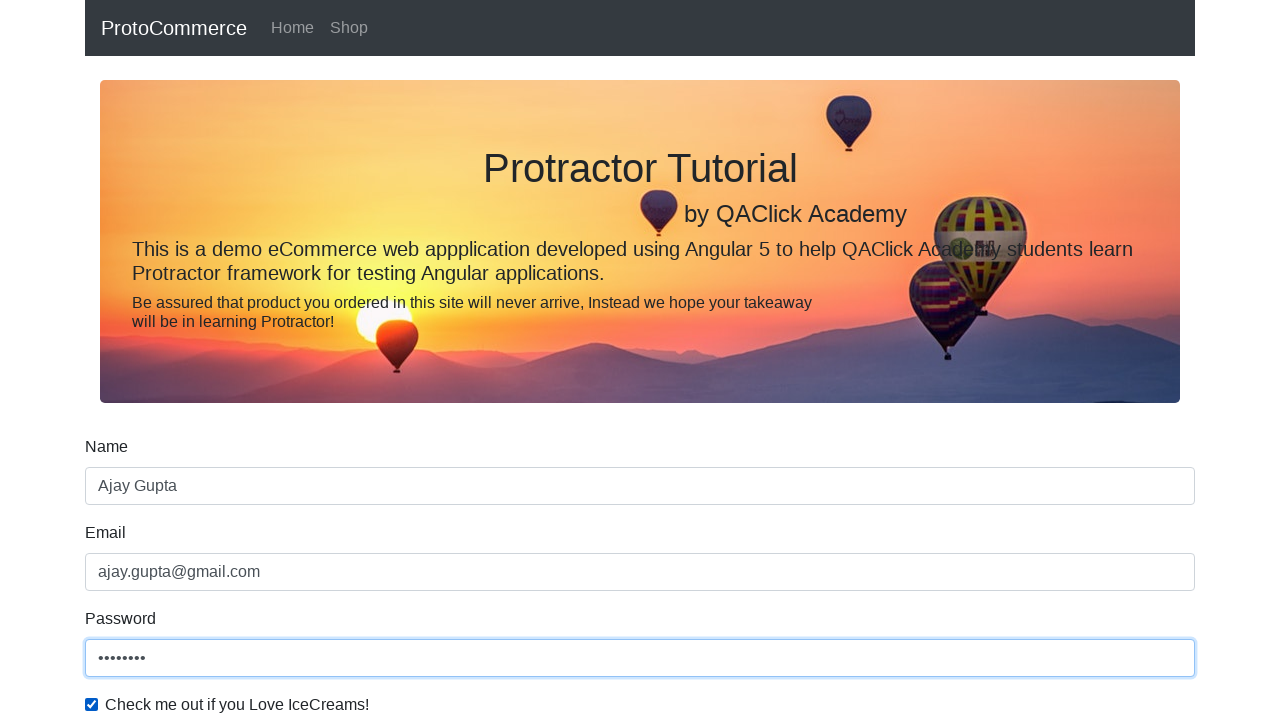

Selected 'Female' from gender dropdown on #exampleFormControlSelect1
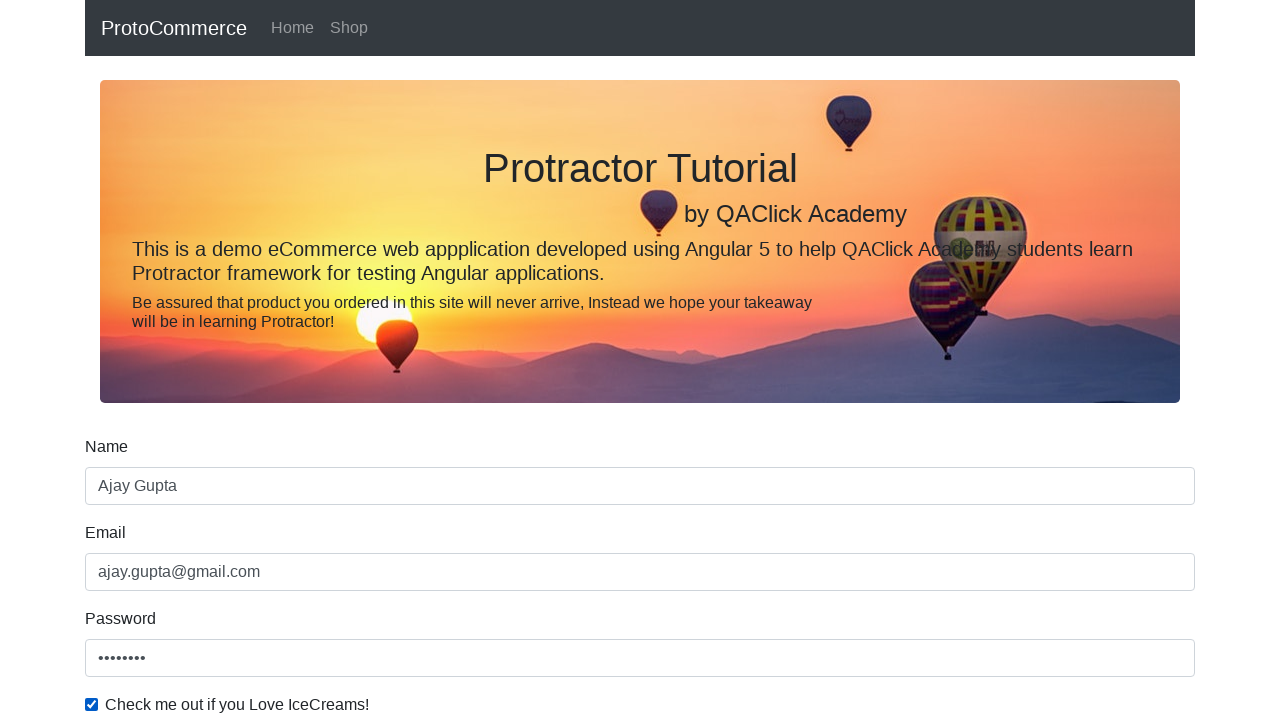

Clicked radio button for inline option selection at (238, 360) on input[name='inlineRadioOptions']
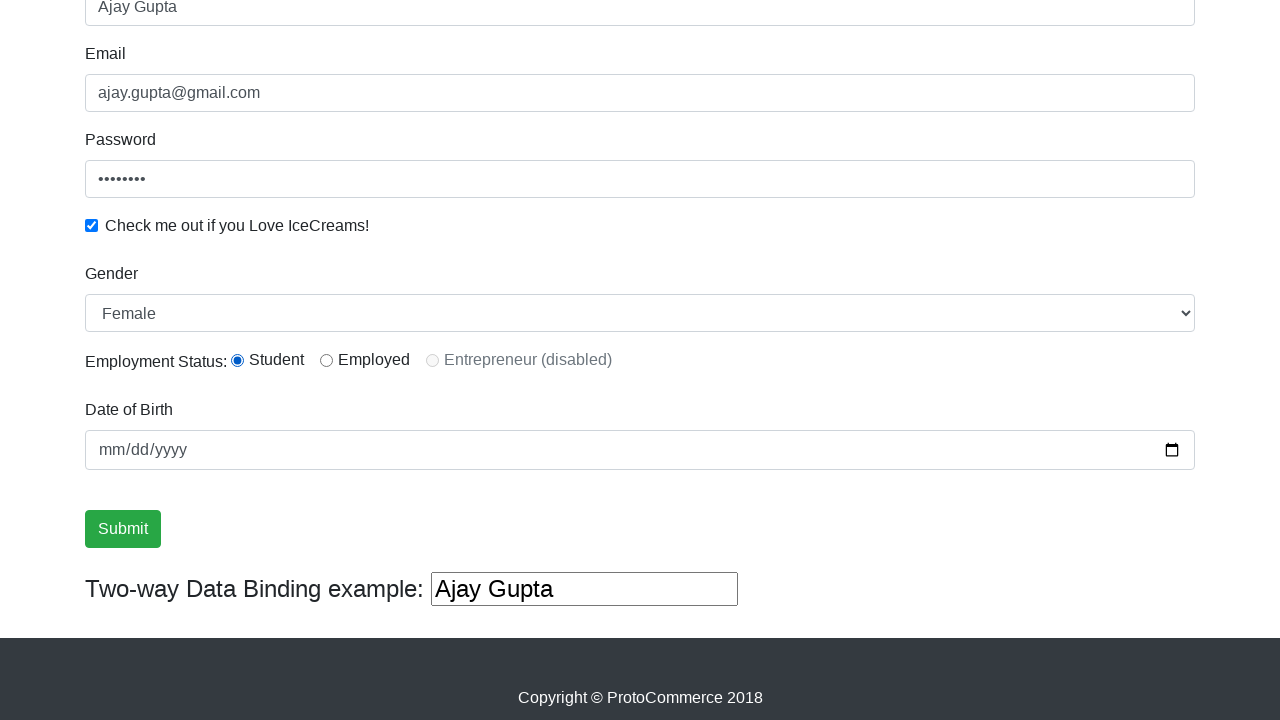

Filled date field with '2022-02-07' on input[type='date']
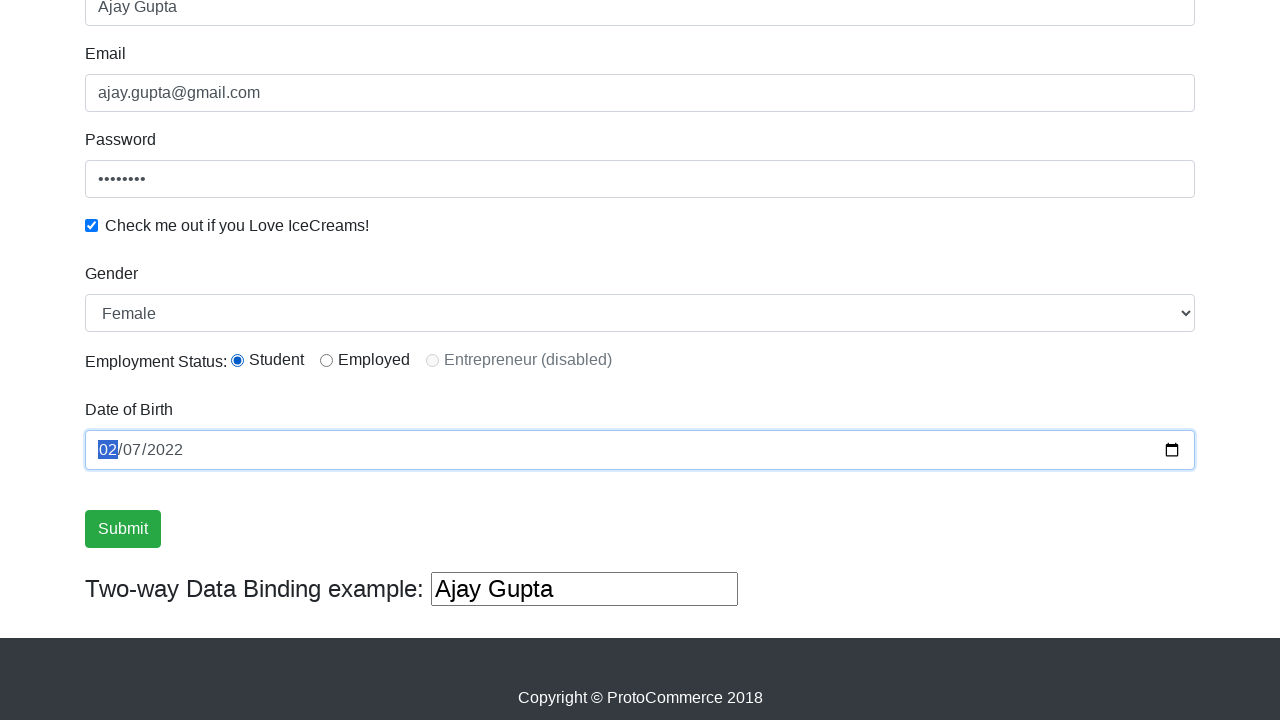

Clicked Submit button to submit the form at (123, 529) on input[value='Submit']
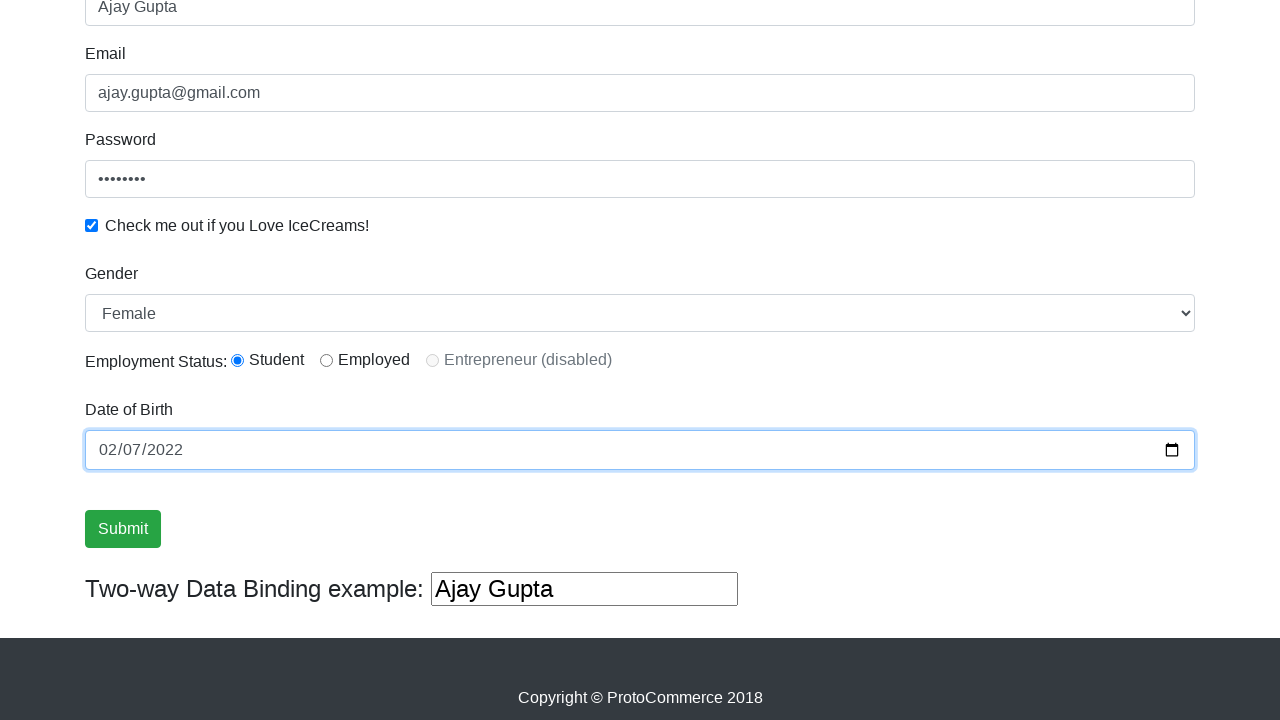

Success message appeared on the page
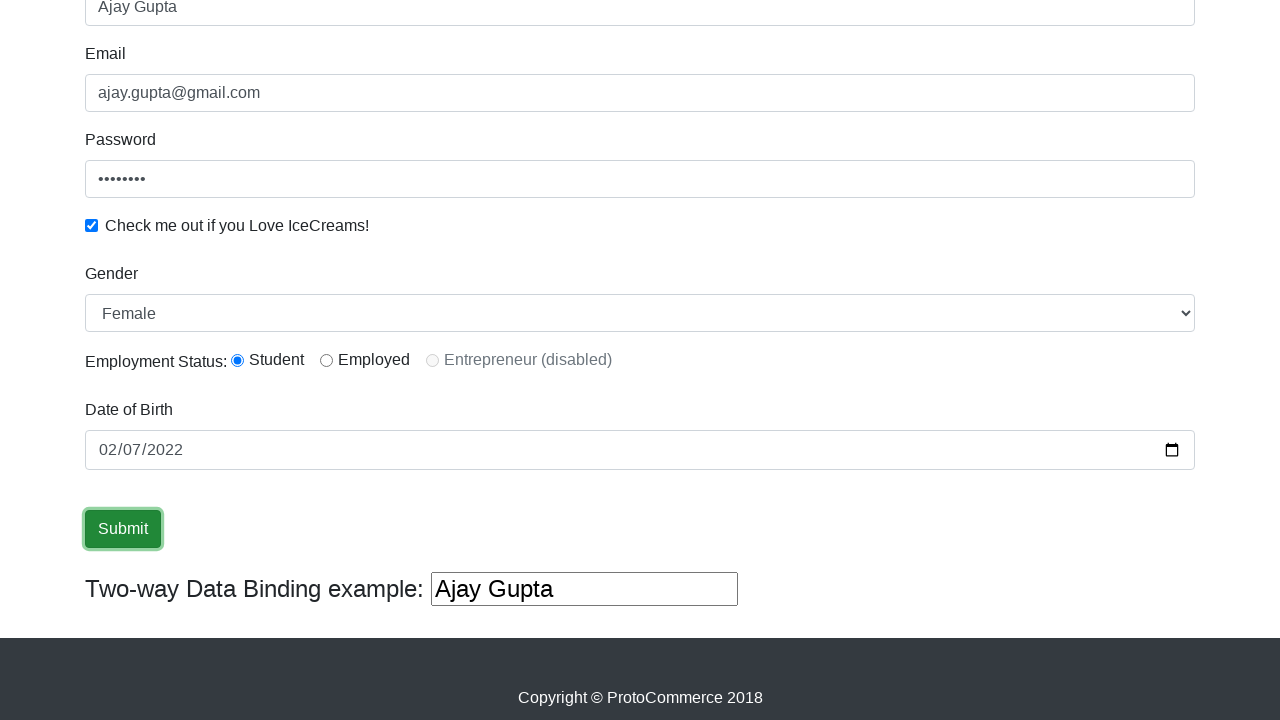

Retrieved success message text: 'Success!'
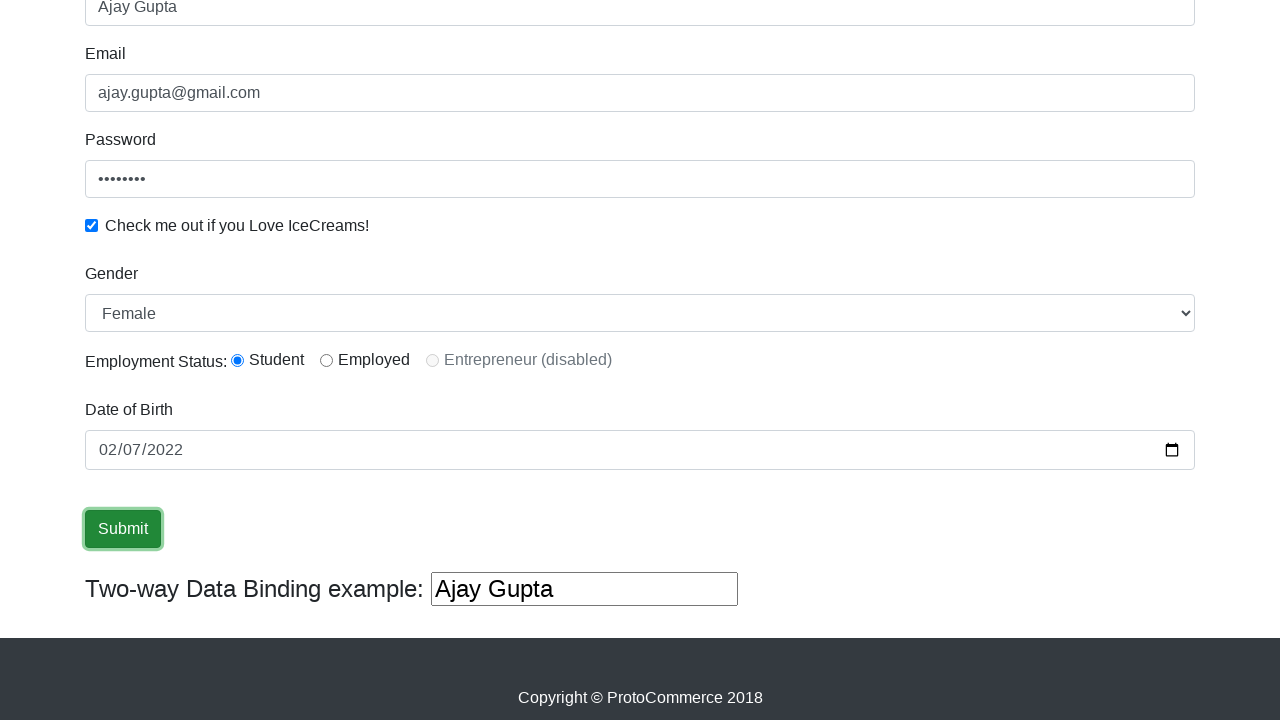

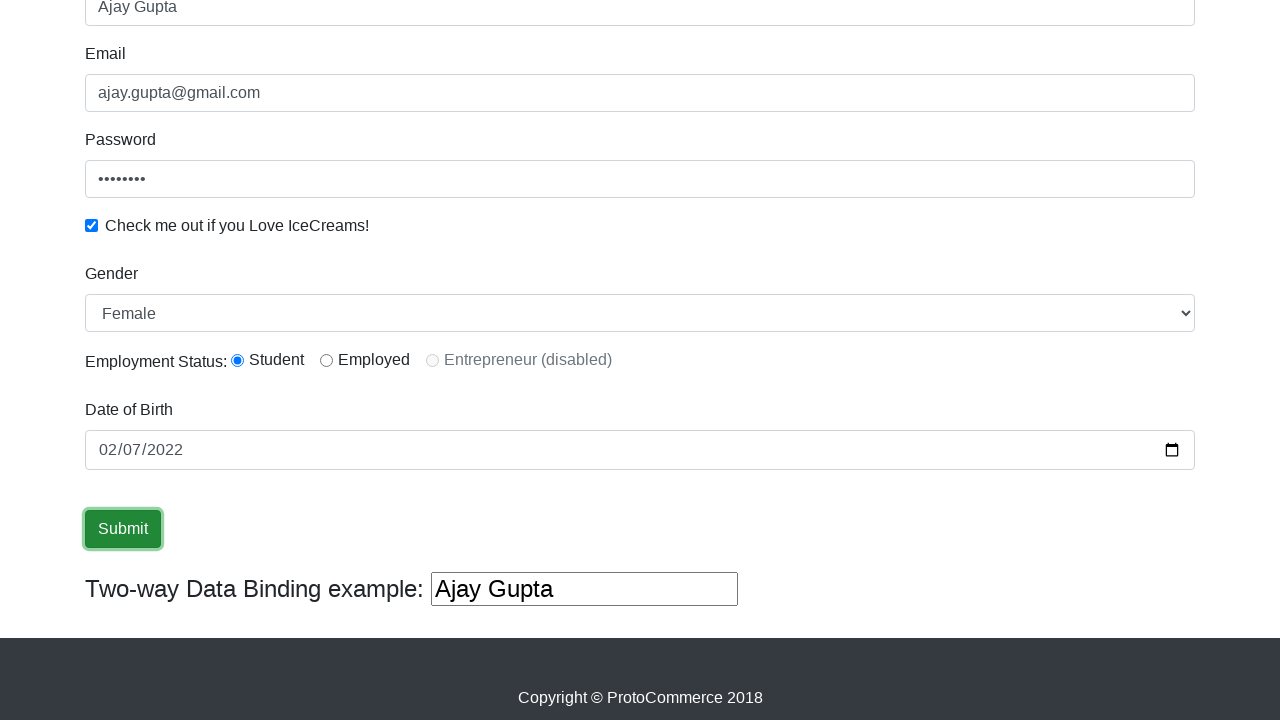